Tests various JavaScript executor functionalities including scrolling, text input, and page refresh on a Selenium practice site

Starting URL: https://chandanachaitanya.github.io/selenium-practice-site/

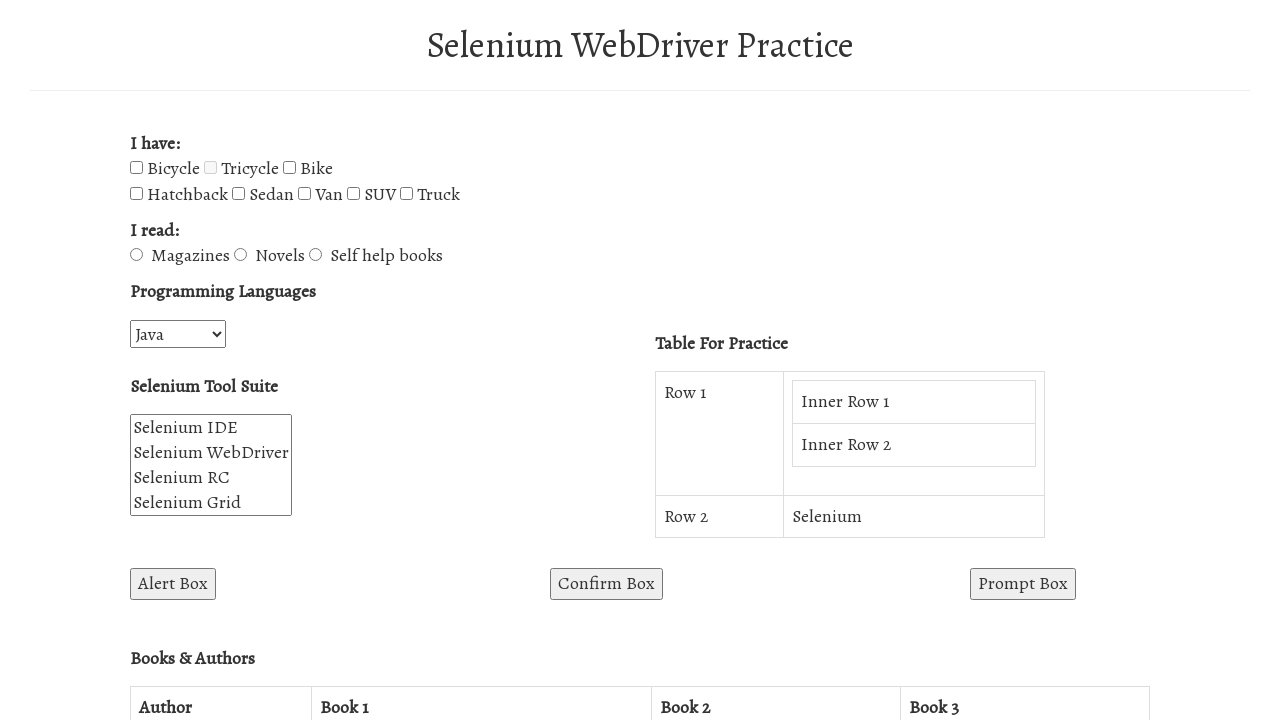

Scrolled down by 500 pixels
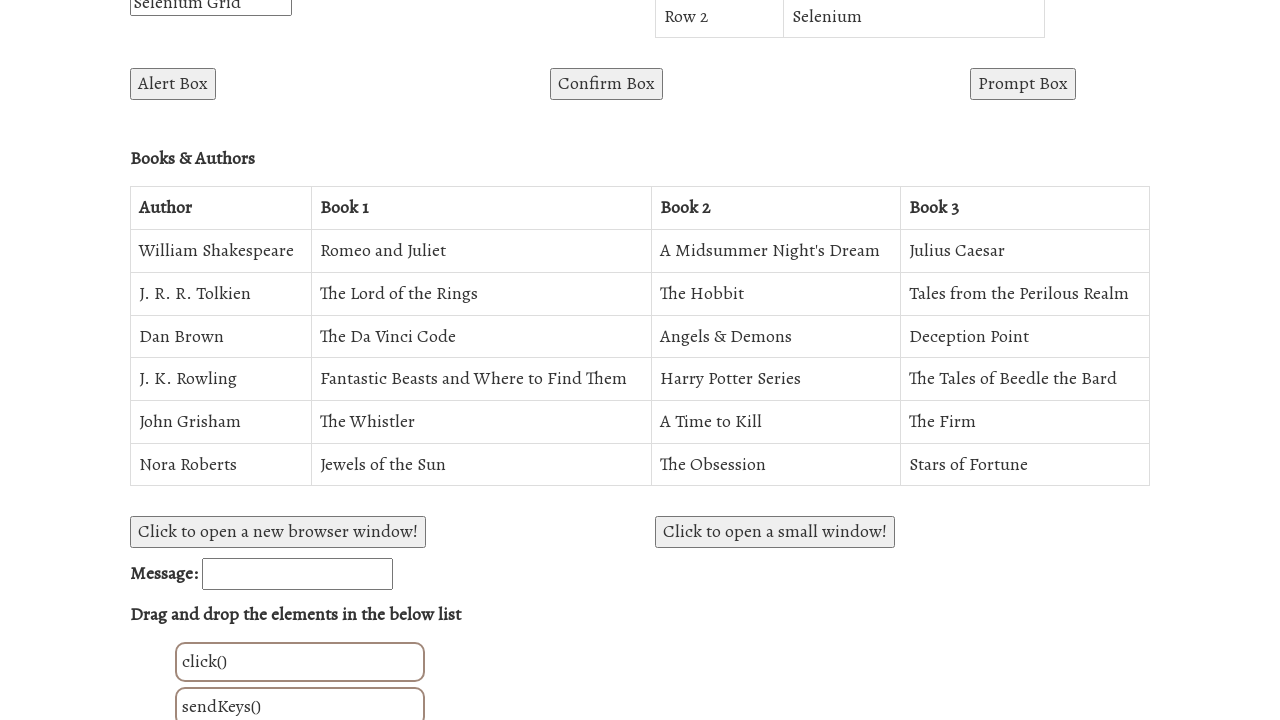

Scrolled horizontally by 500 pixels
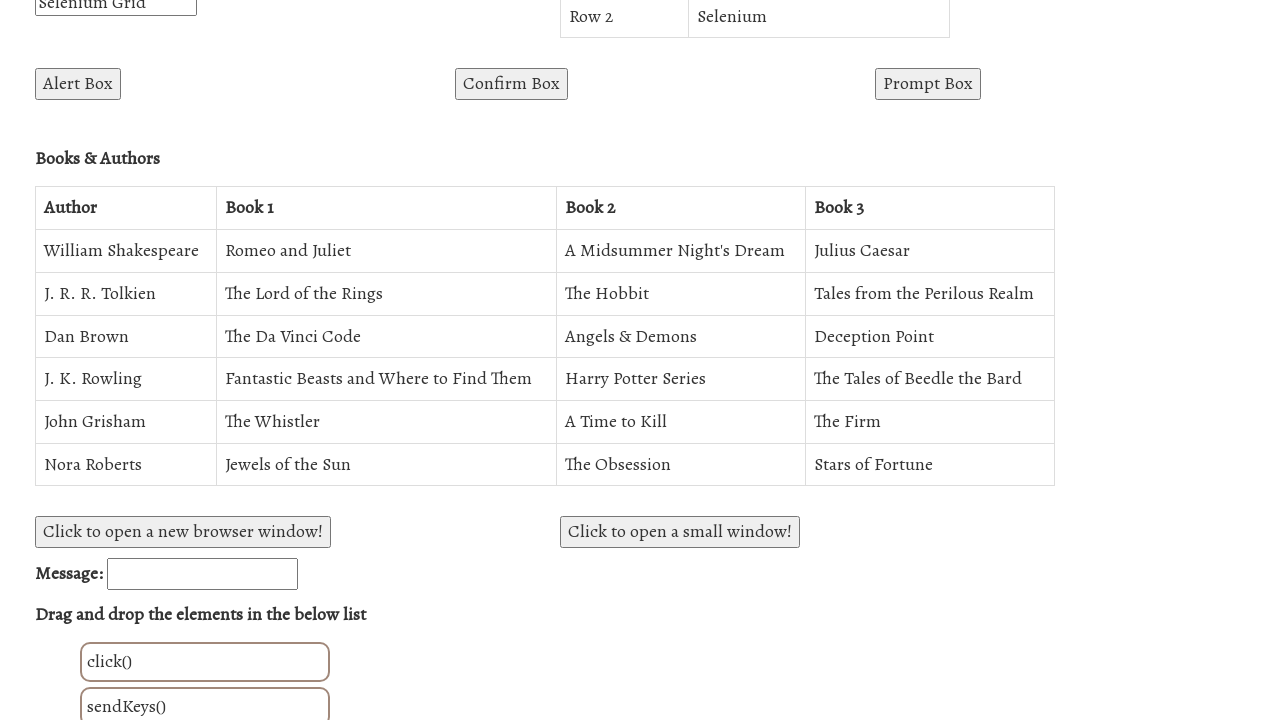

Scrolled to the bottom of the page
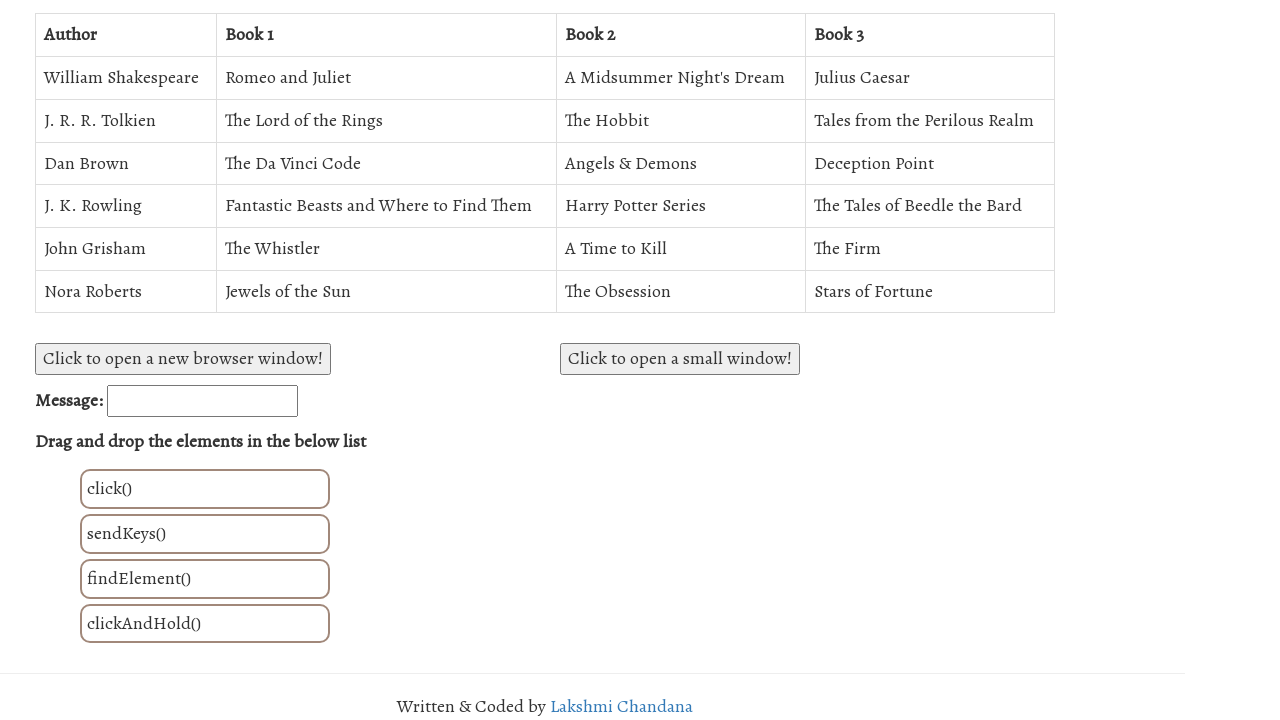

Waited 1 second for scroll to complete
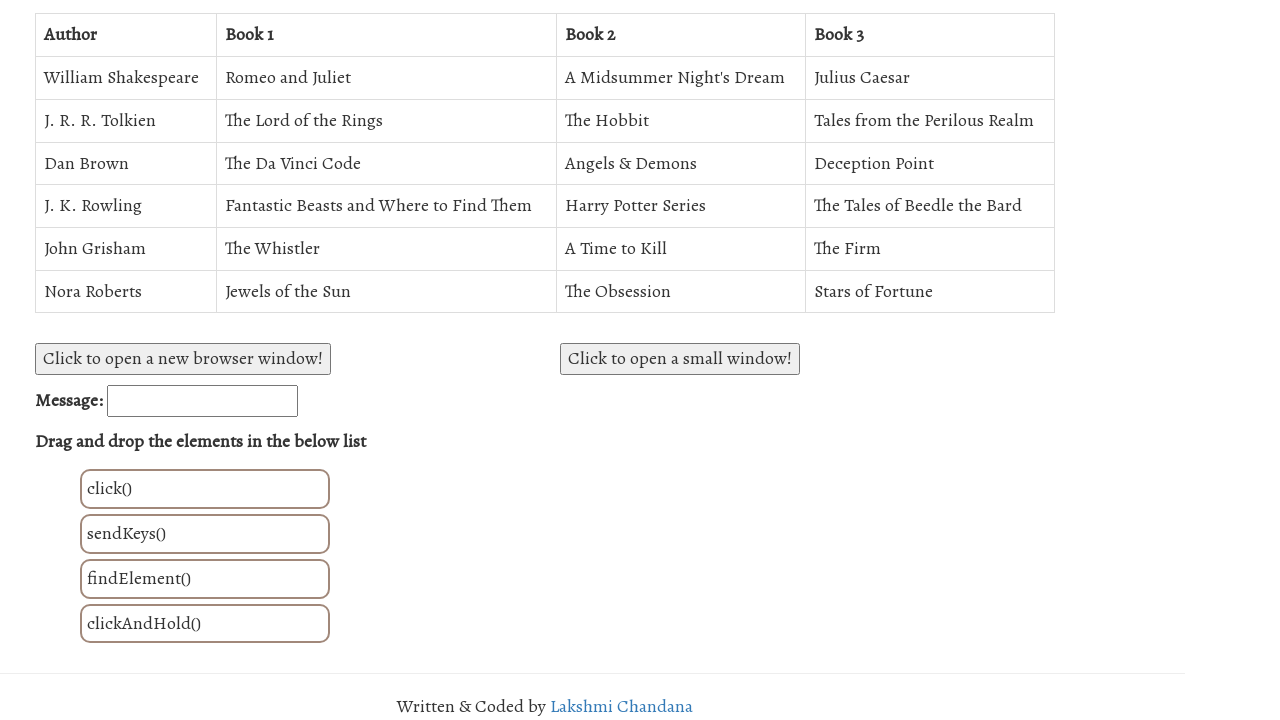

Entered 'raj' into the text input field using JavaScript
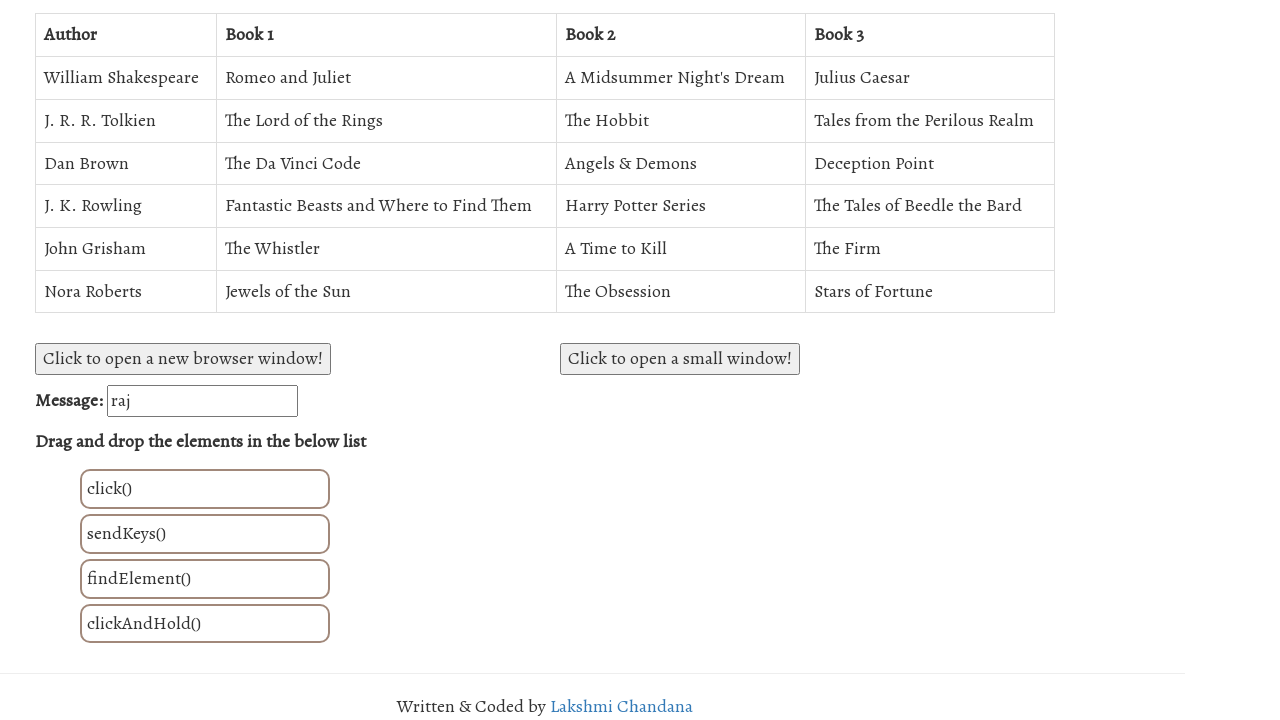

Refreshed the page using JavaScript
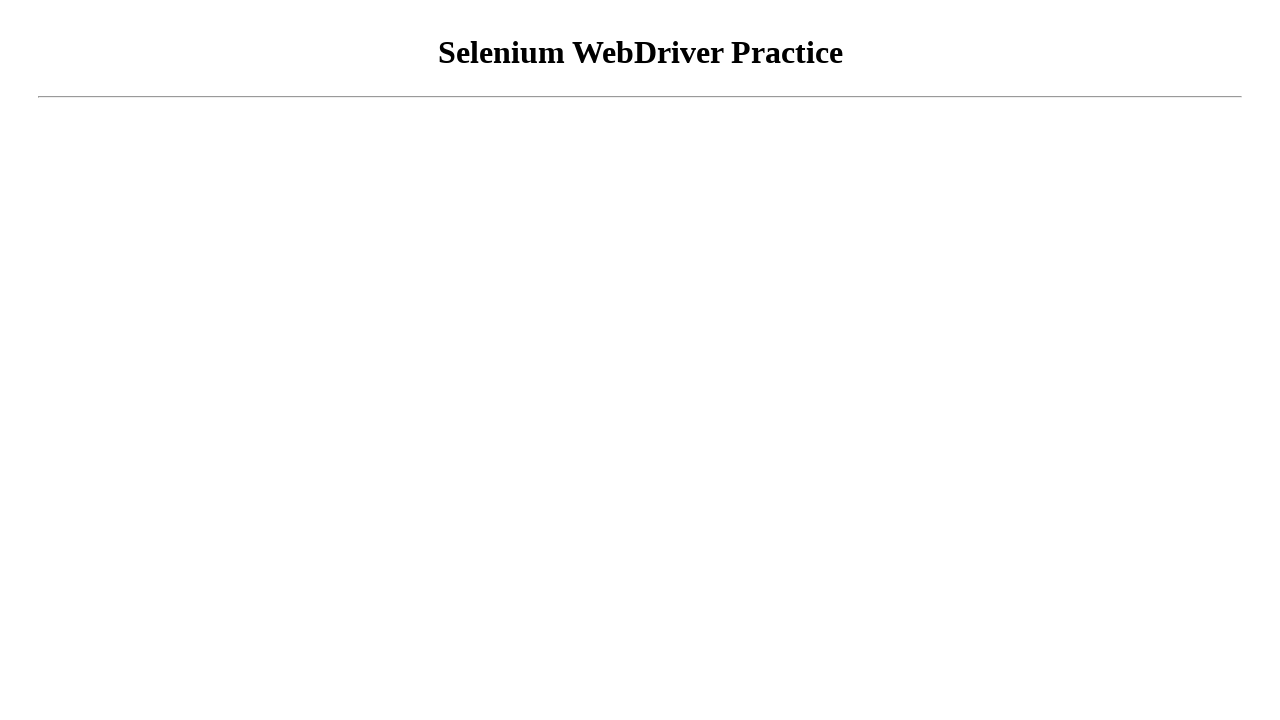

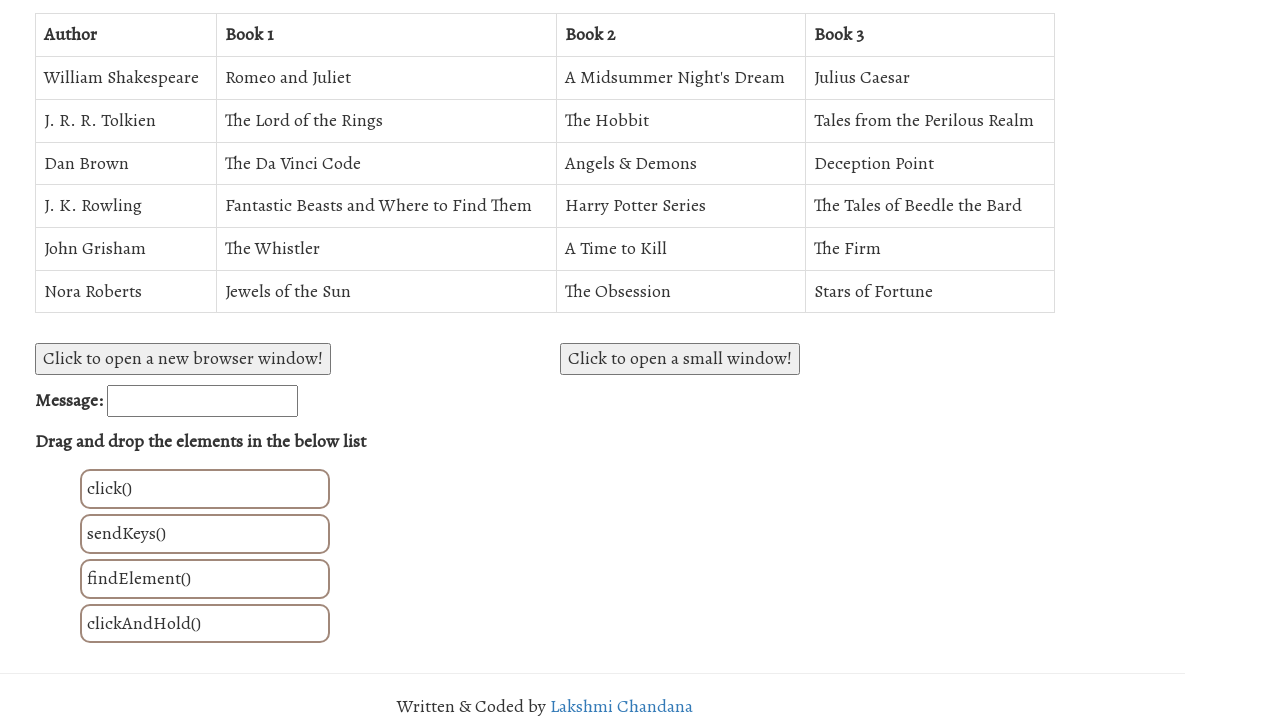